Tests the footer email subscription feature with an invalid email format and verifies the error message

Starting URL: https://ecommerce.sebs.asia/

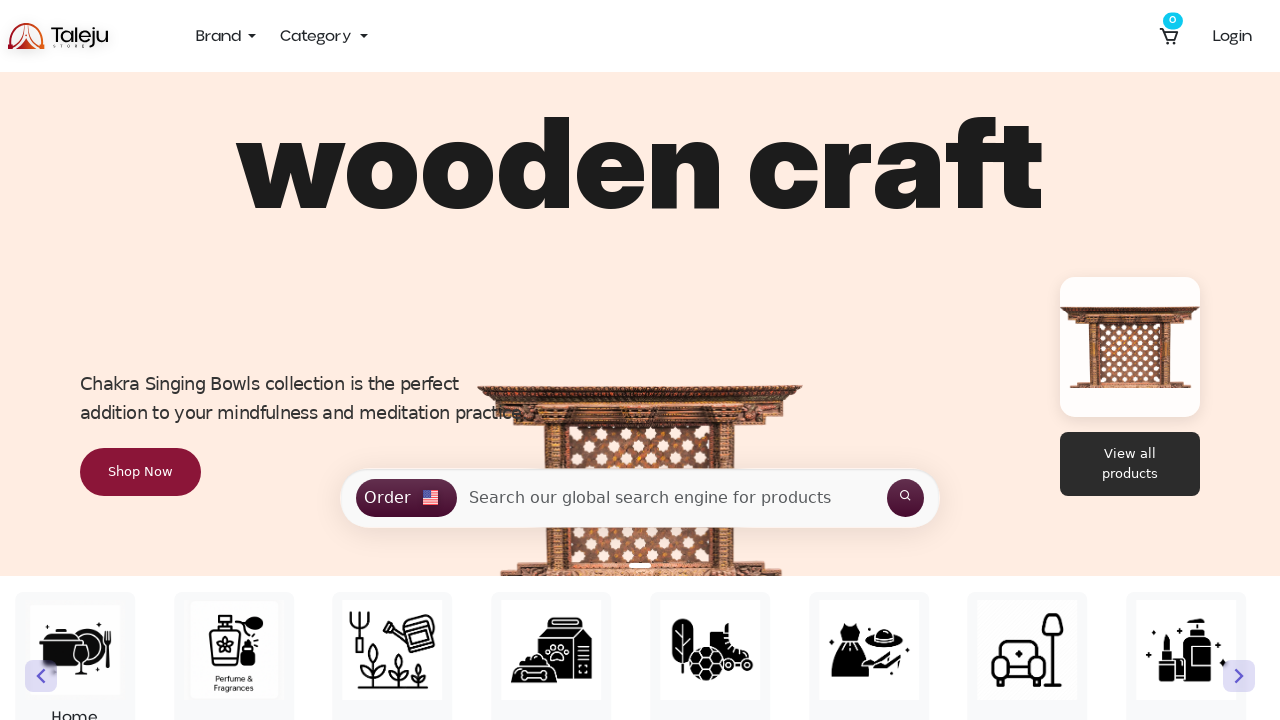

Scrolled down to footer area
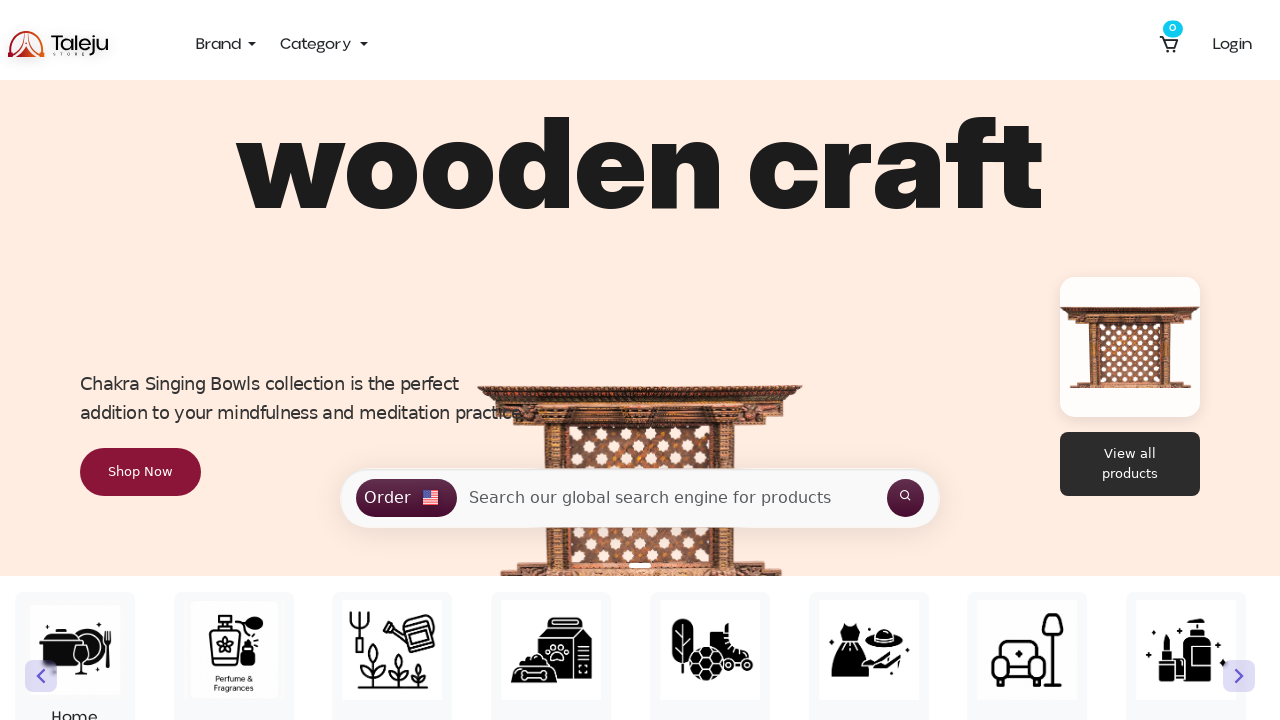

Filled email subscription field with invalid email '@example.com' on //input[@placeholder='Your email address']
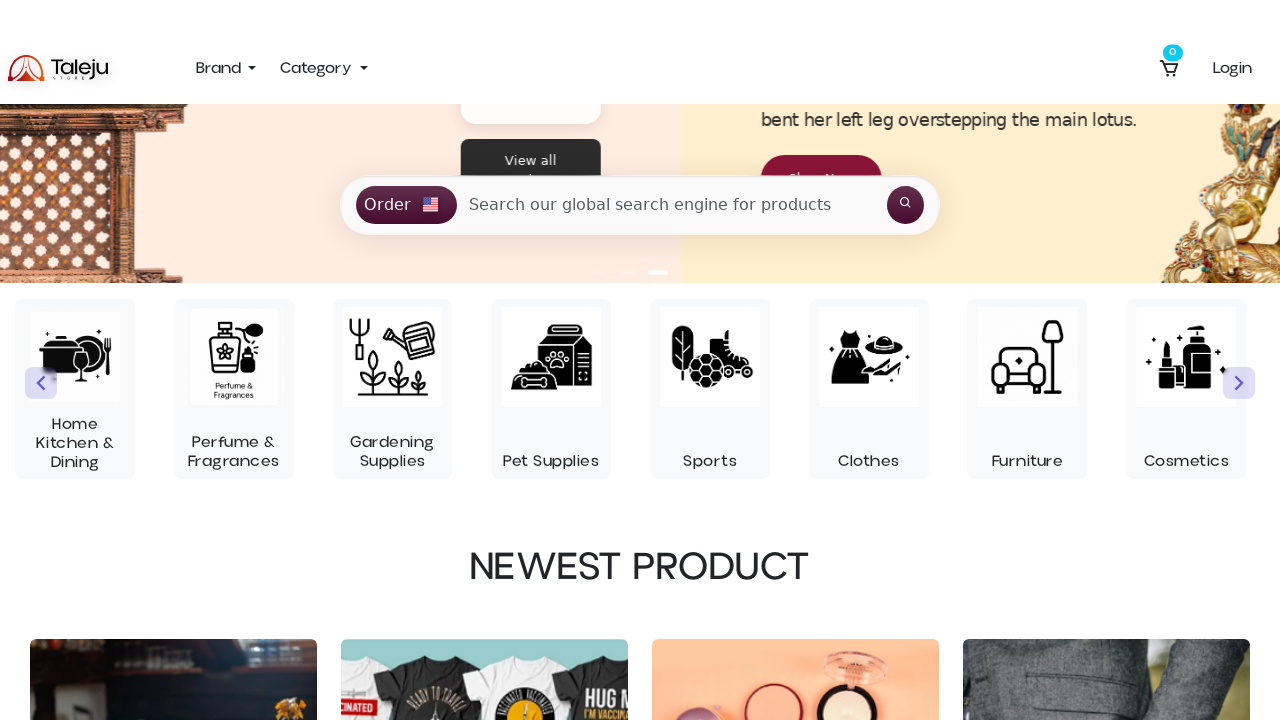

Clicked subscribe button at (1216, 704) on xpath=//button[@type='submit']
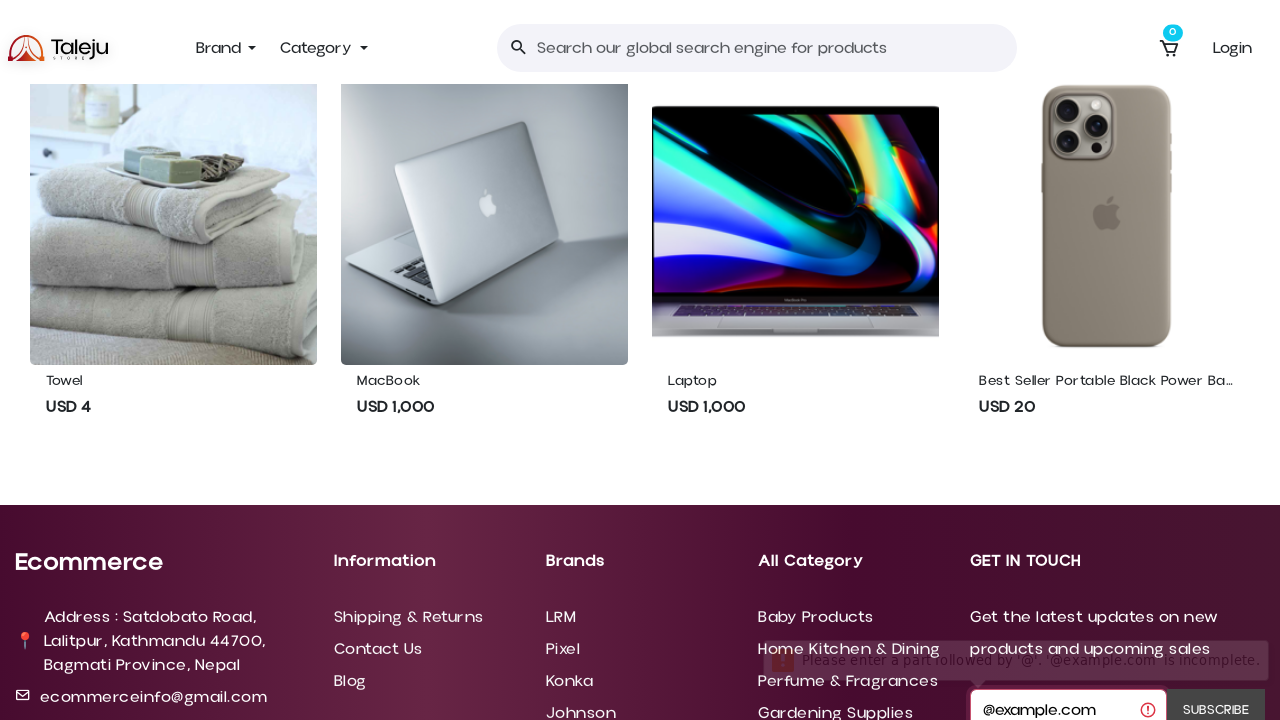

Error message appeared confirming invalid email validation
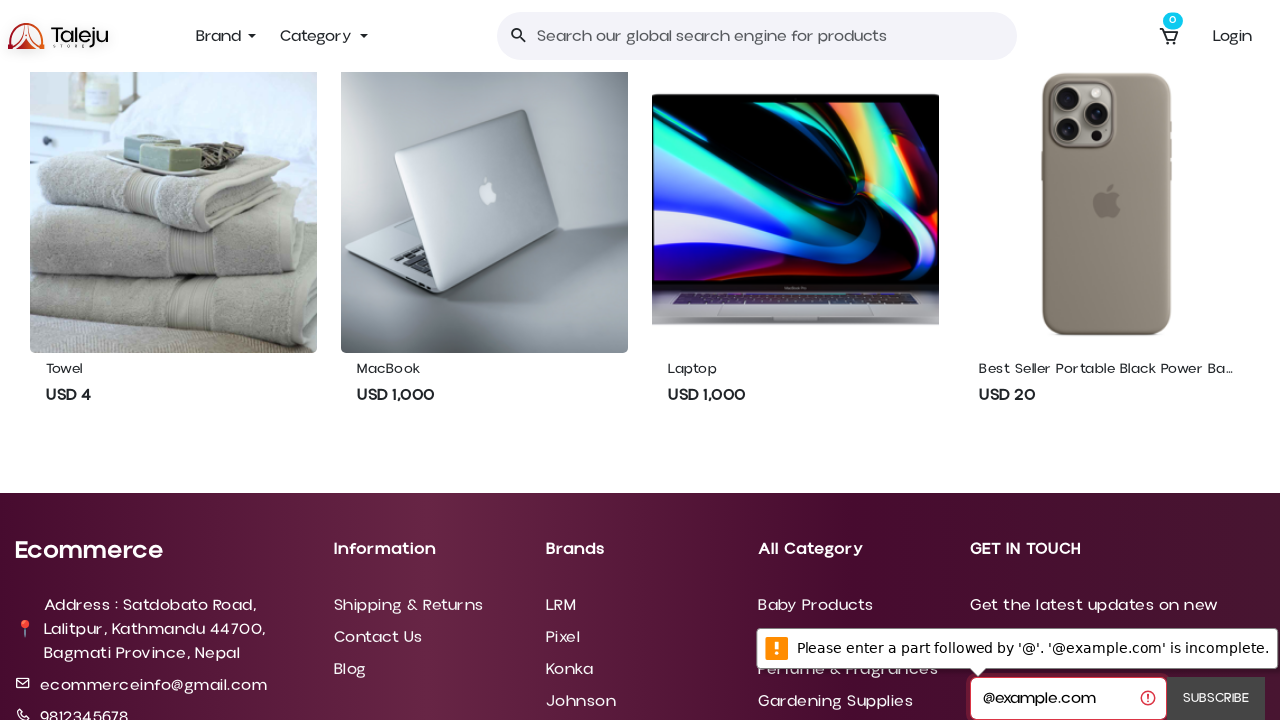

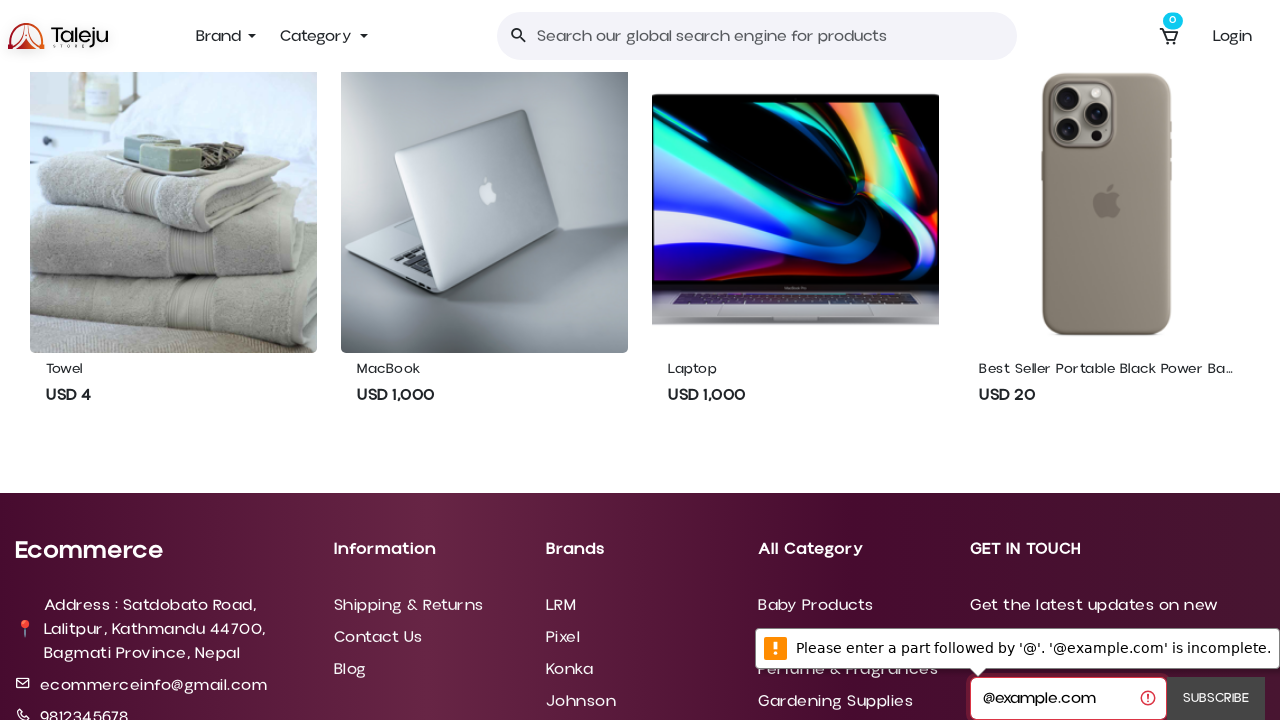